Performs a drag and drop action from a draggable element to a target offset position

Starting URL: https://crossbrowsertesting.github.io/drag-and-drop

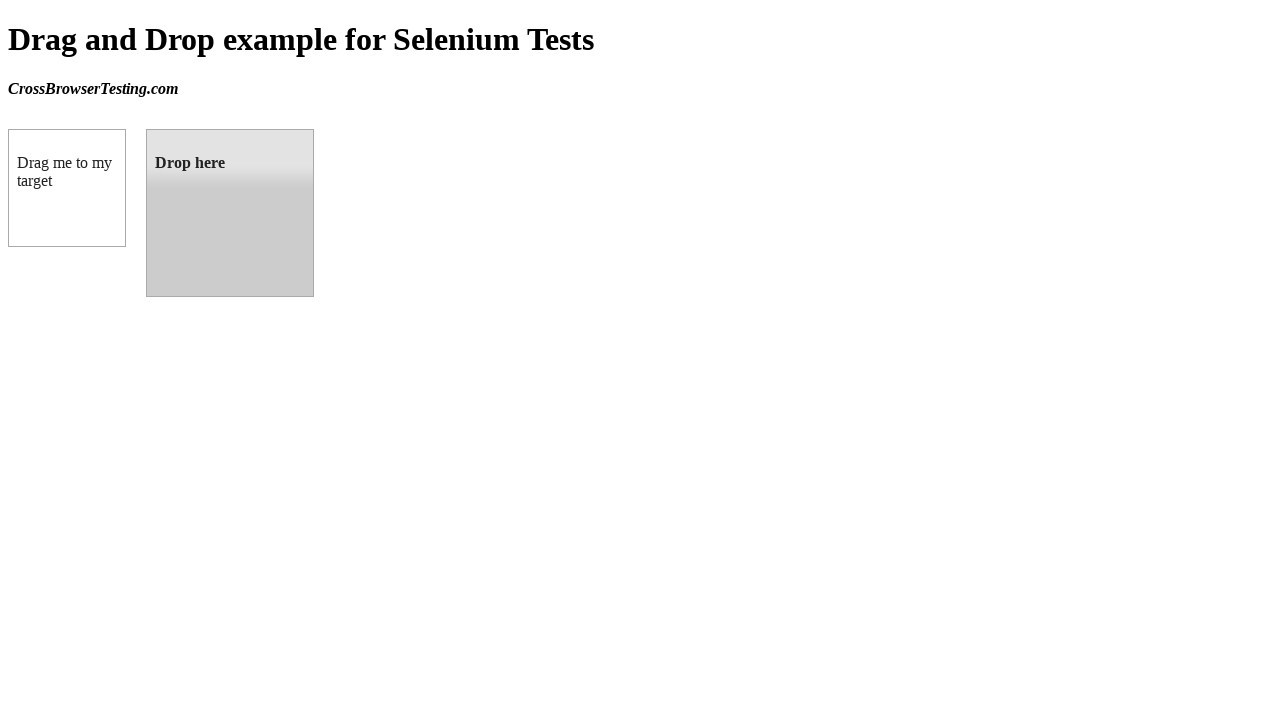

Located draggable source element
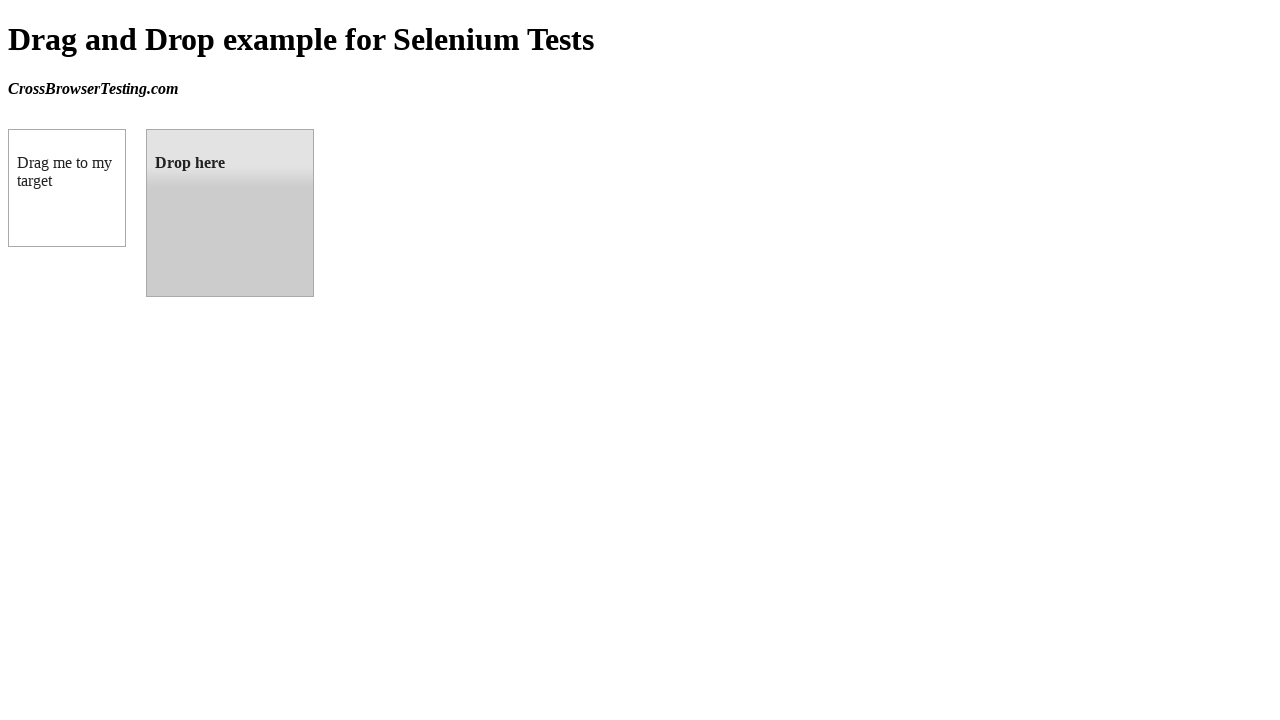

Located droppable target element
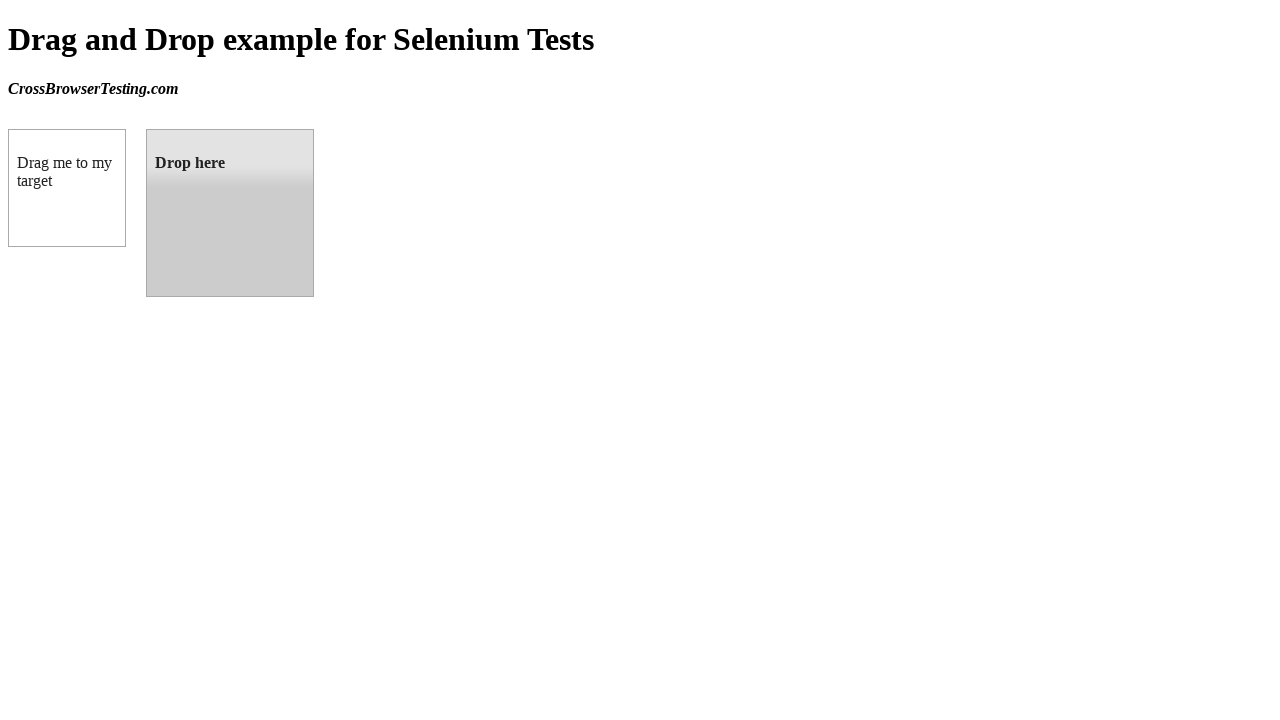

Retrieved target element bounding box position
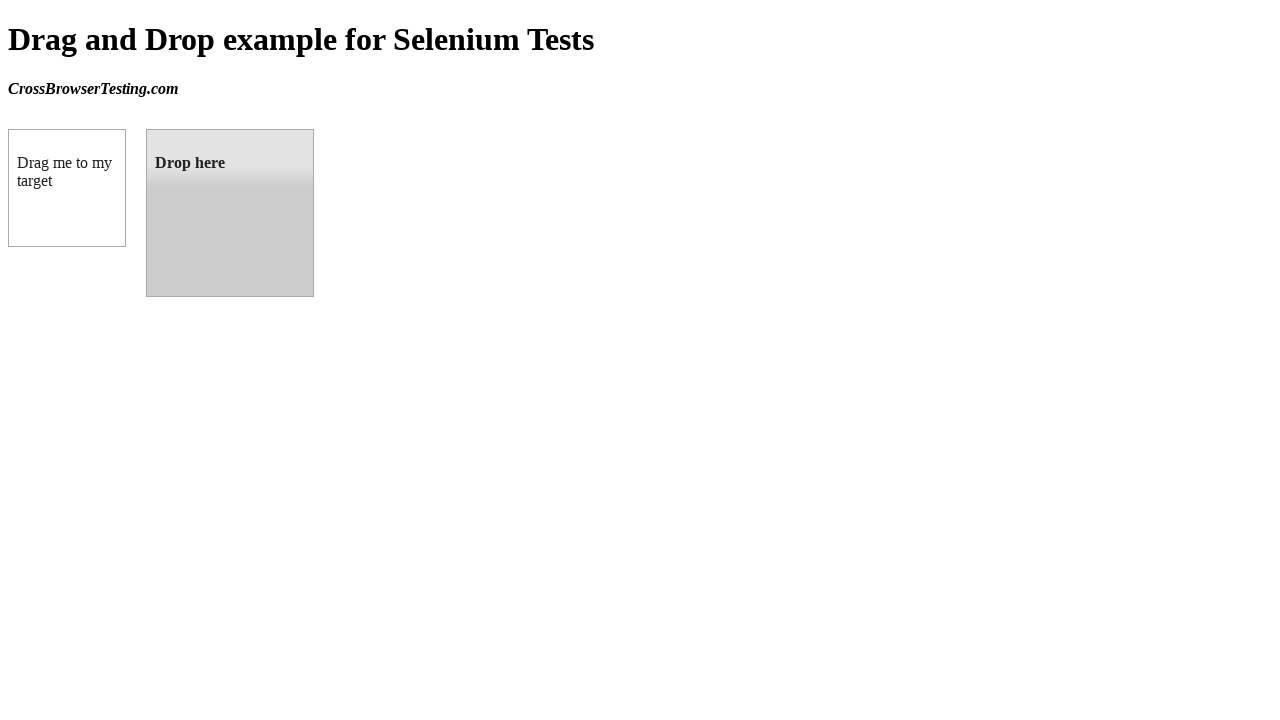

Retrieved source element bounding box position
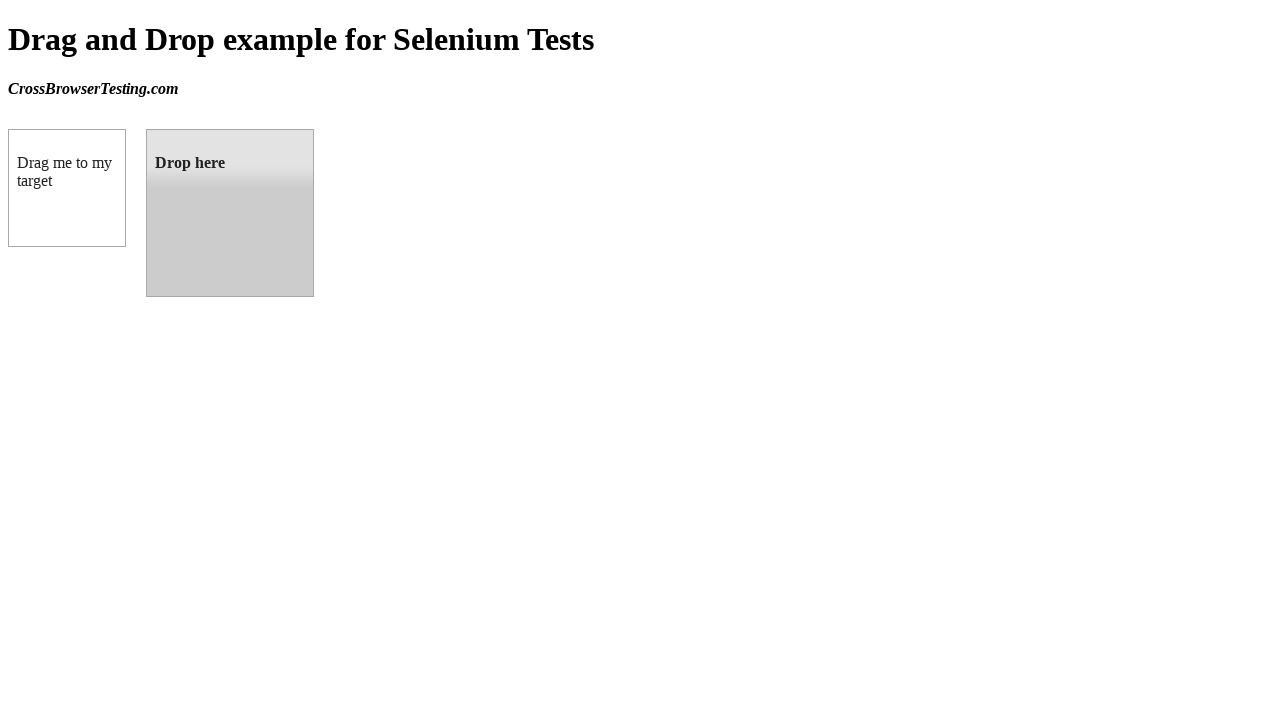

Calculated drag offset coordinates
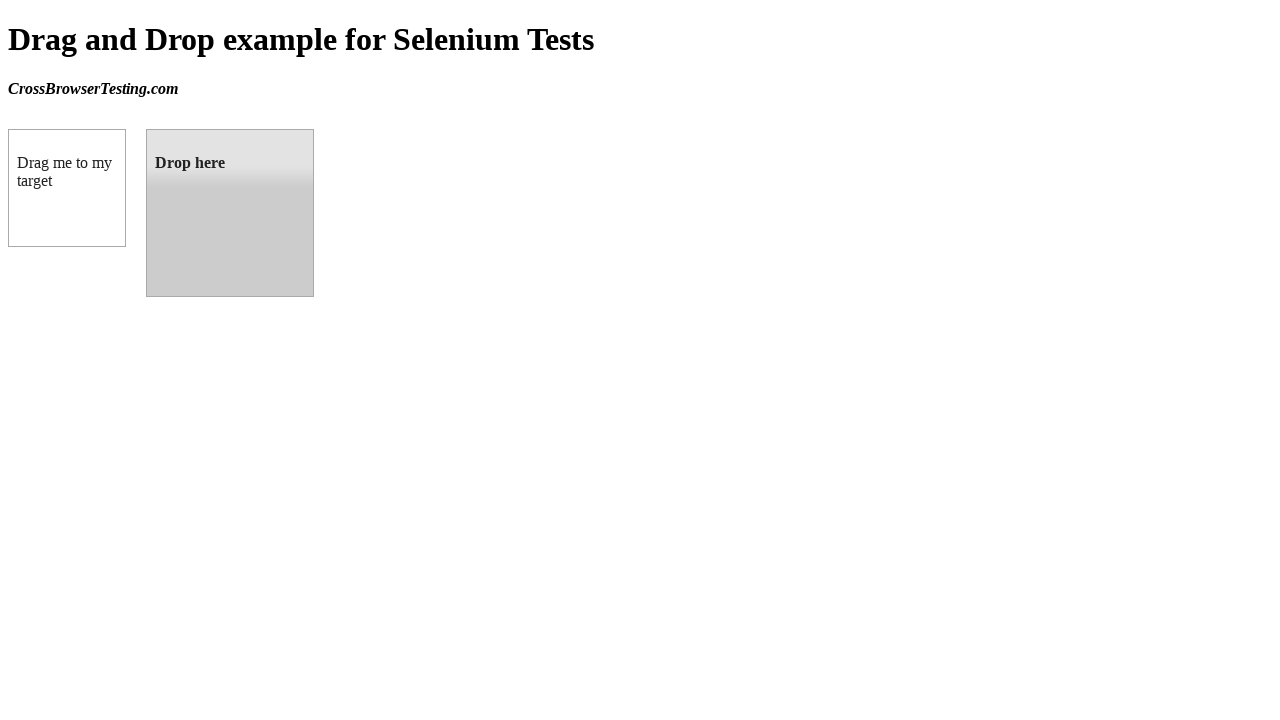

Hovered over source element to prepare for drag at (67, 188) on #draggable
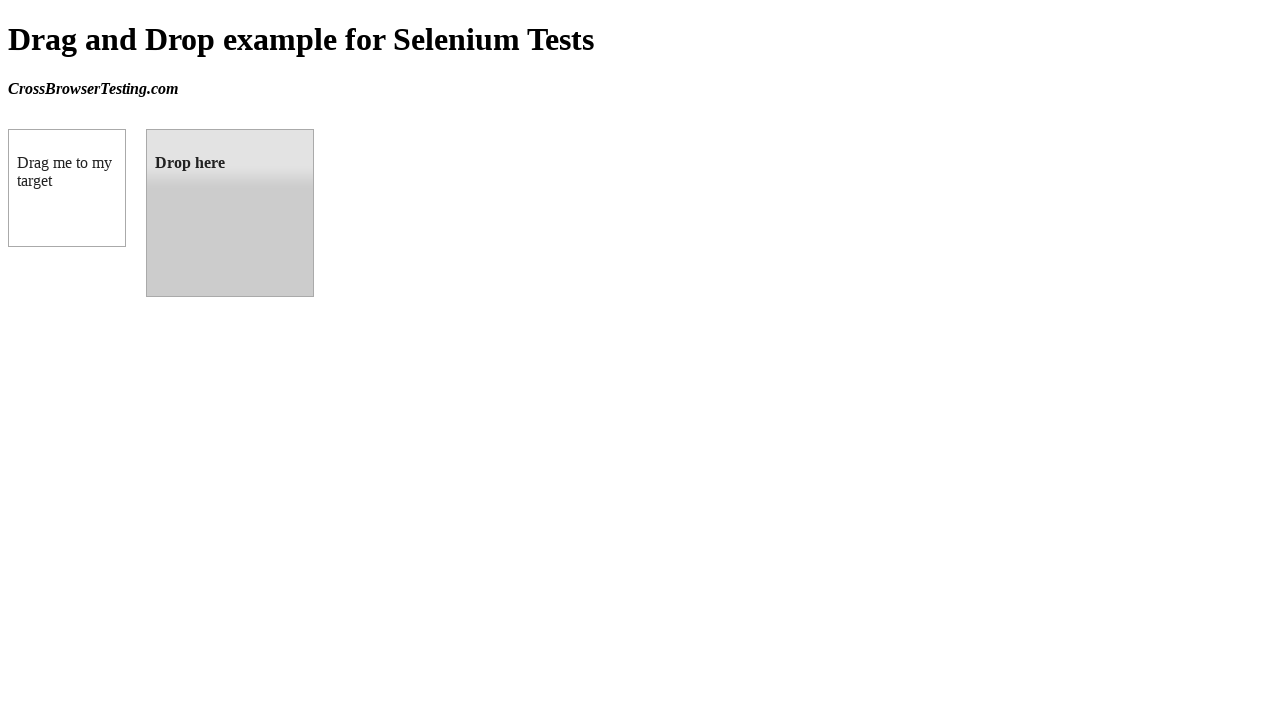

Pressed mouse button down on source element at (67, 188)
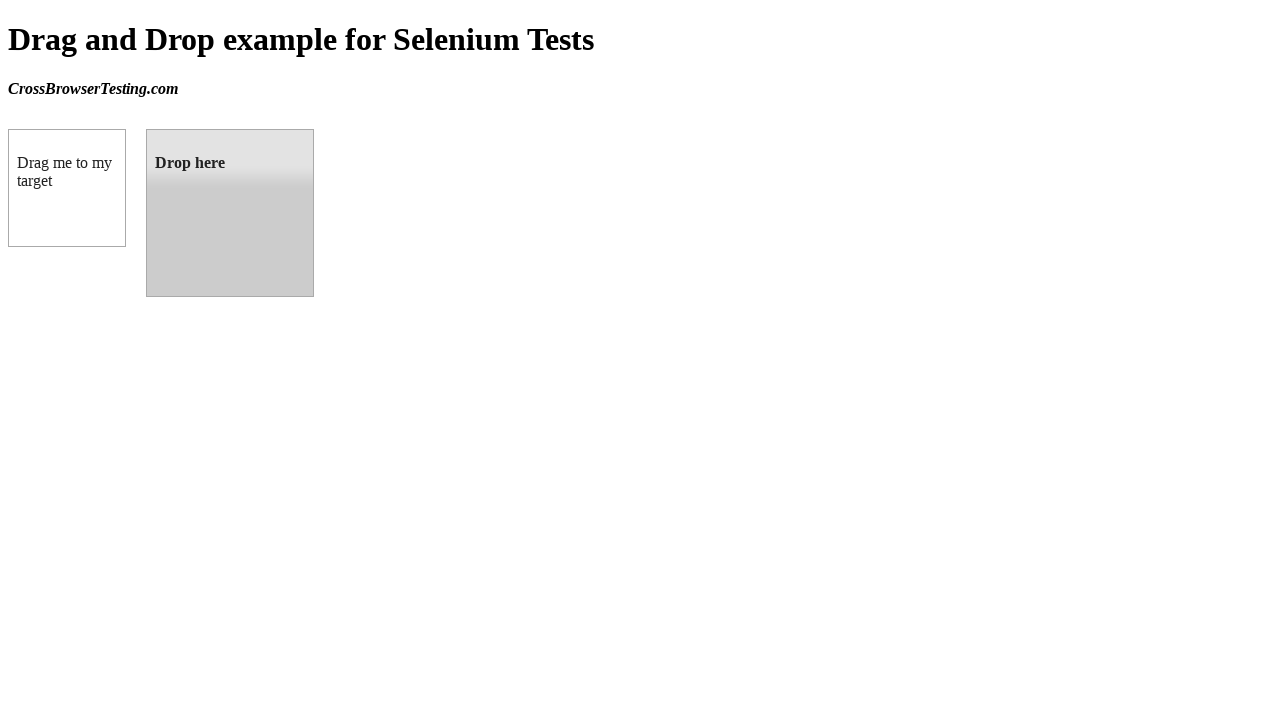

Moved mouse to target element center position at (230, 213)
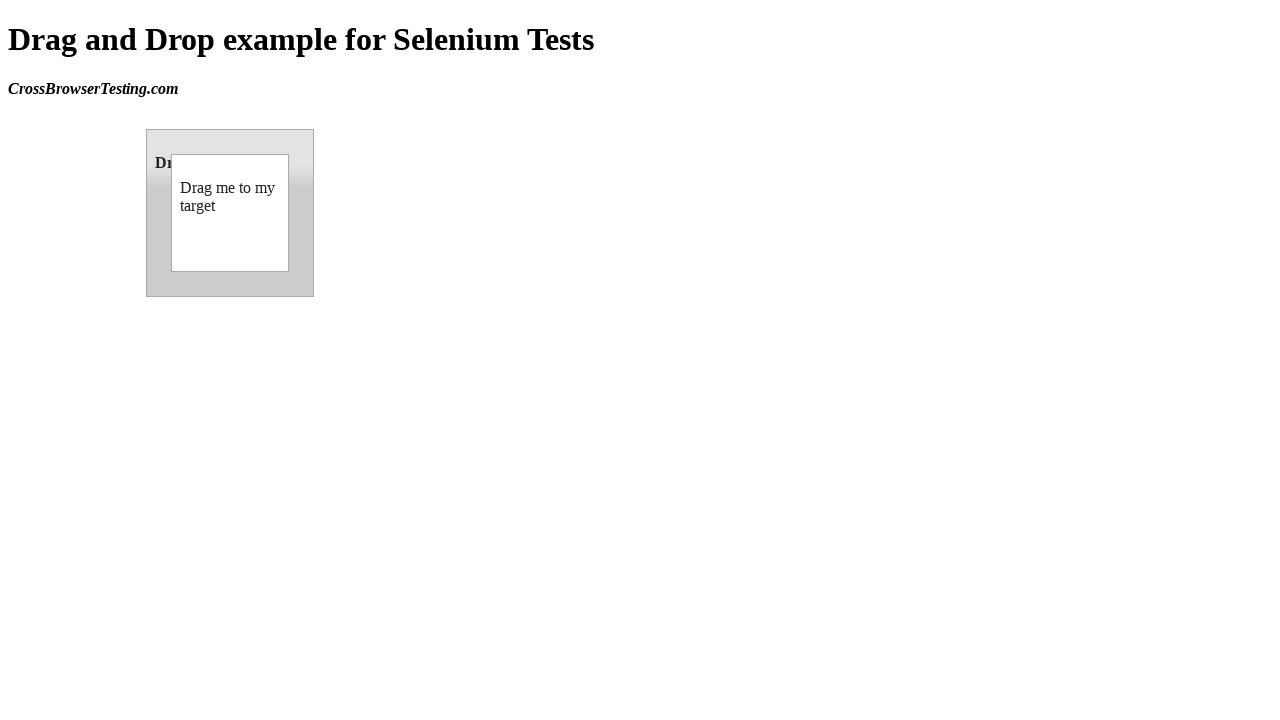

Released mouse button to complete drag and drop at (230, 213)
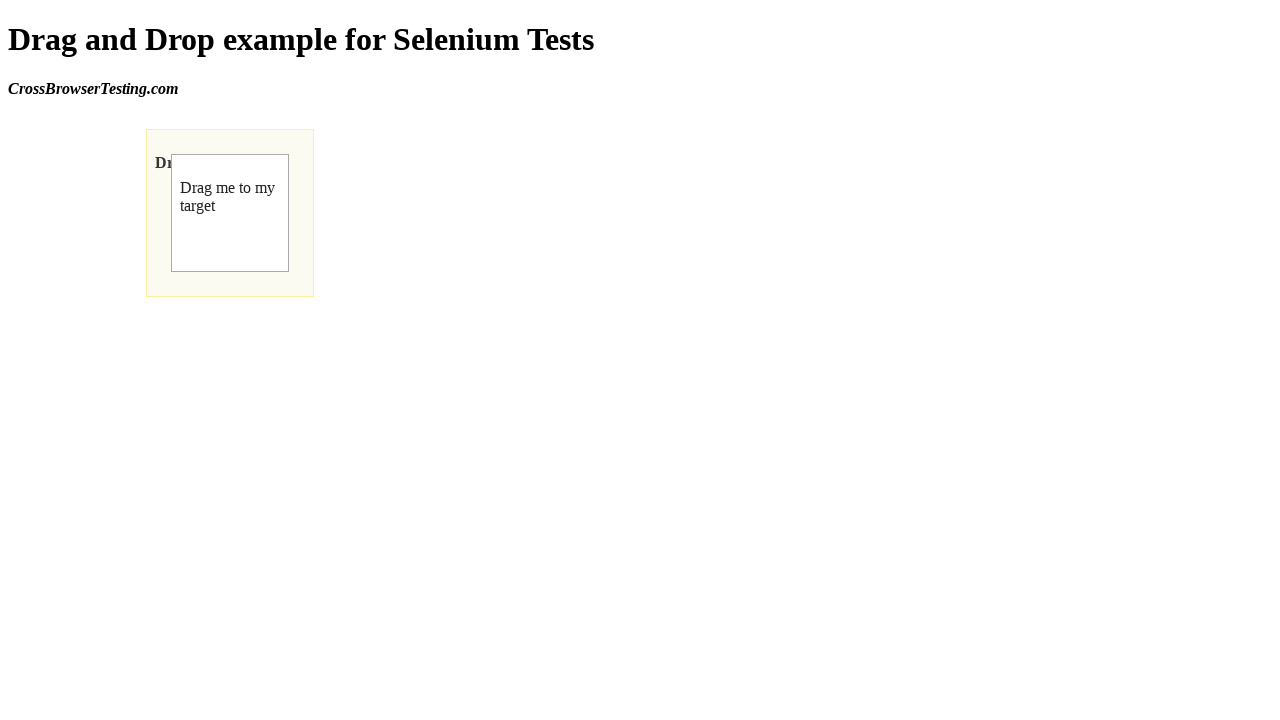

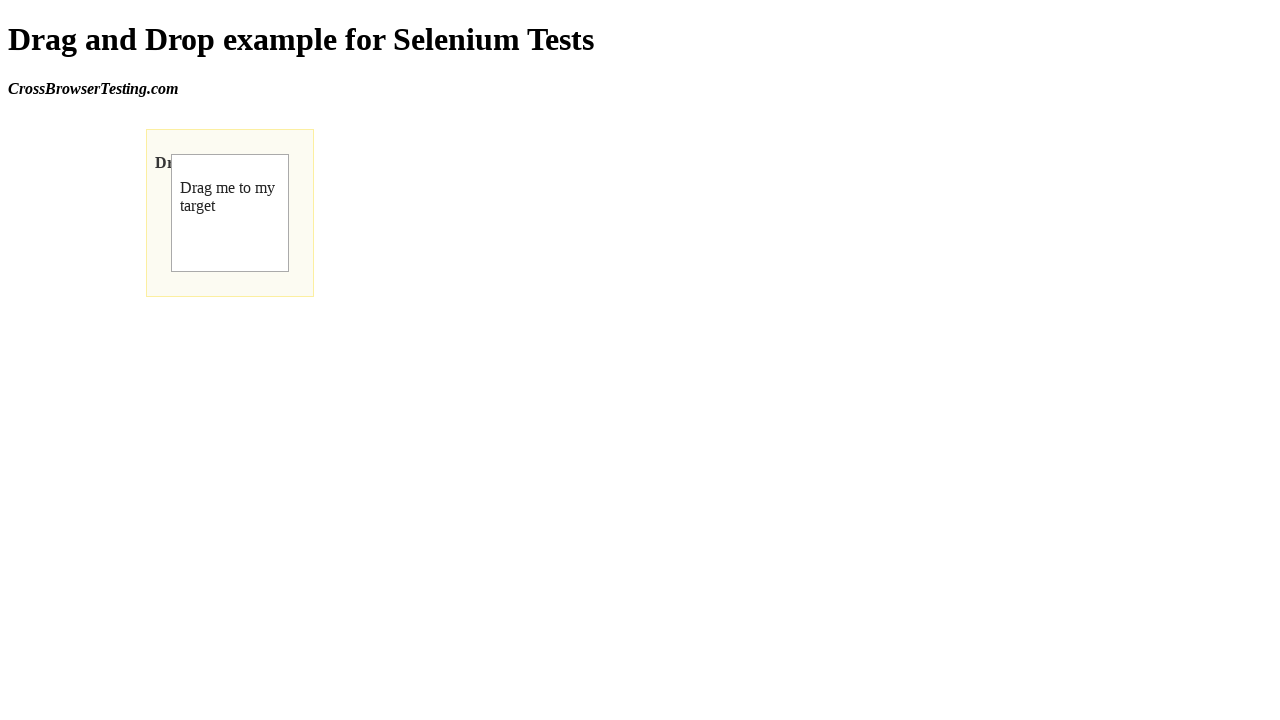